Navigates to languages starting with numbers and verifies 10 languages are listed

Starting URL: http://www.99-bottles-of-beer.net/

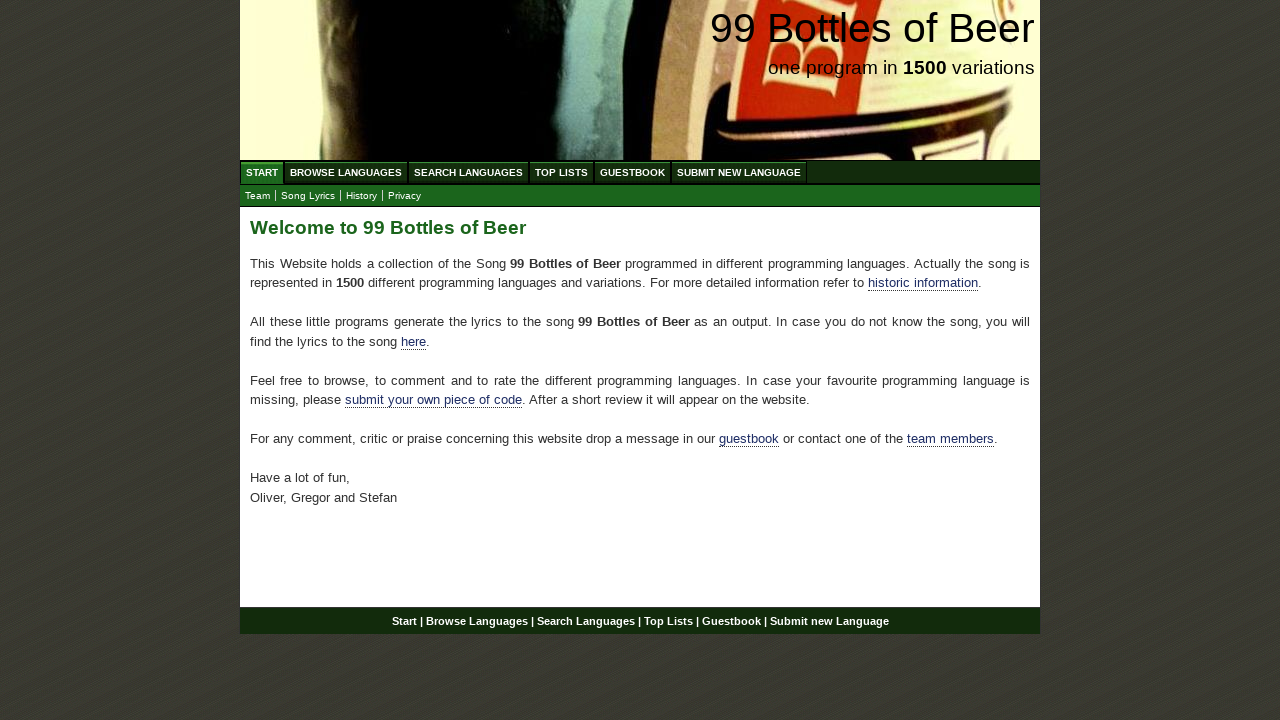

Clicked Browse Languages link at (346, 172) on #menu li a[href='/abc.html']
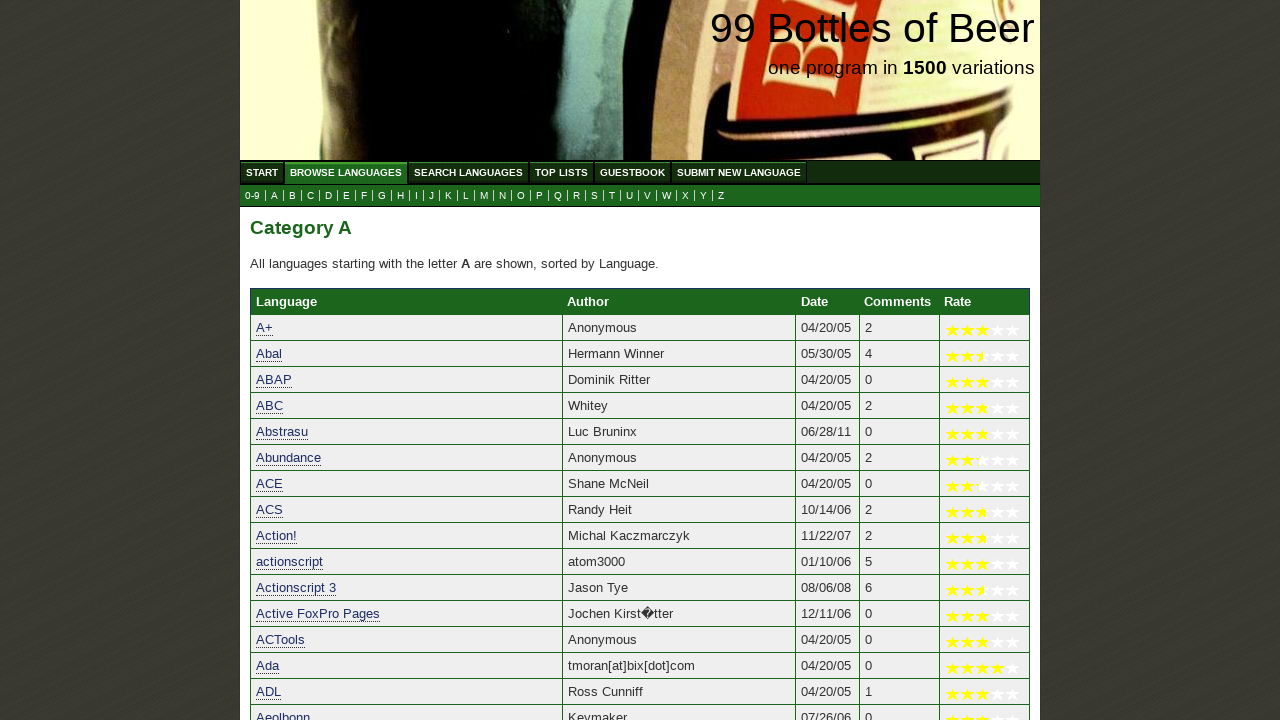

Clicked on 0-9 link to navigate to languages starting with numbers at (252, 196) on a[href='0.html']
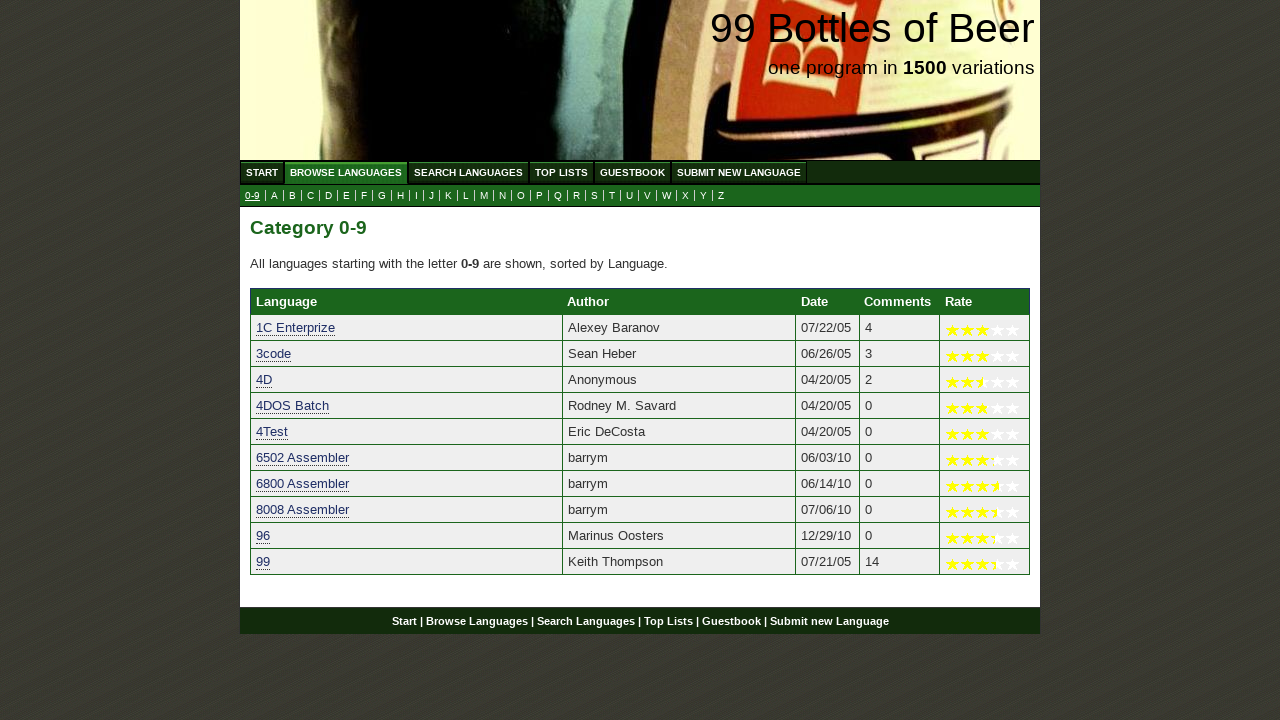

Verified languages are listed in table
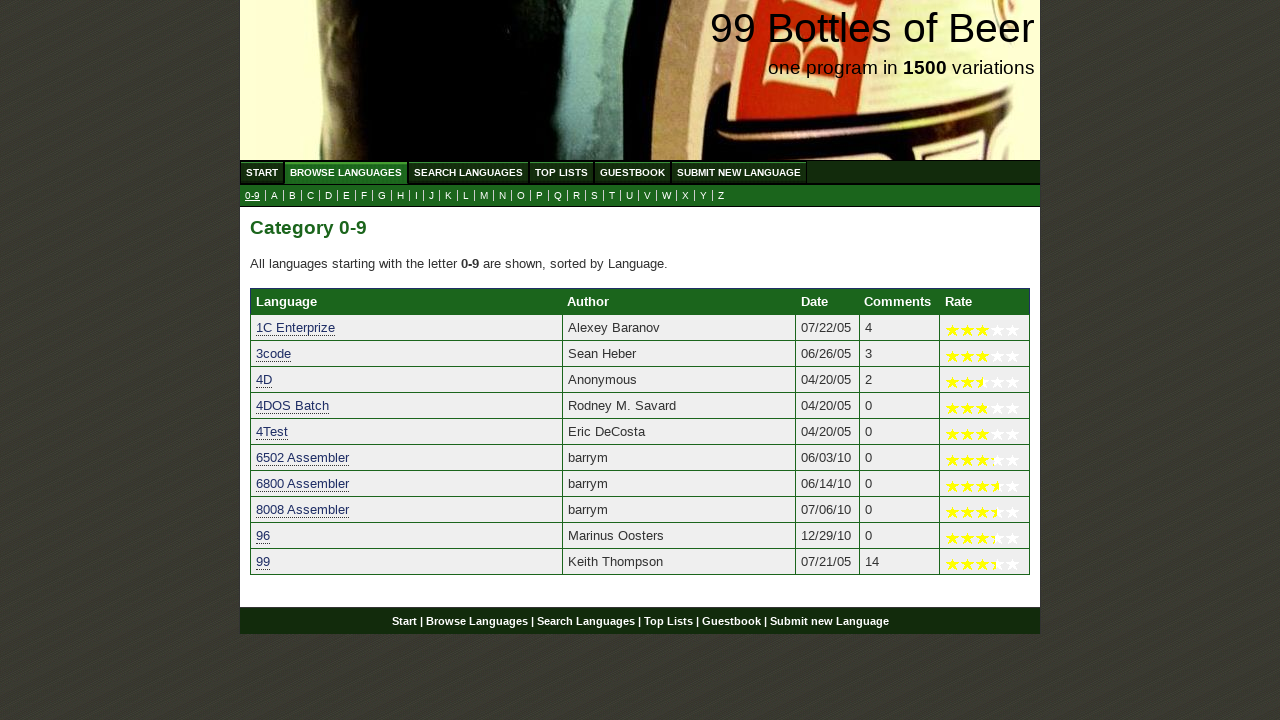

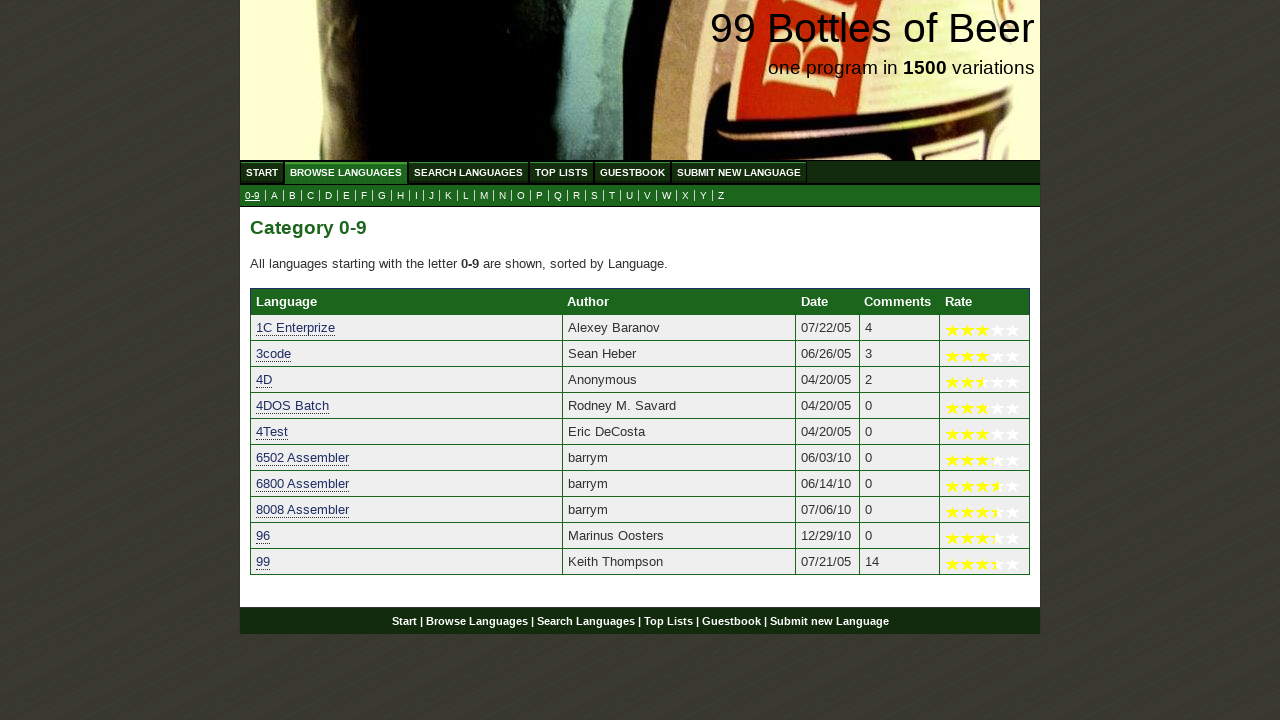